Navigates to DuckDuckGo homepage and verifies the page title

Starting URL: https://duckduckgo.com/

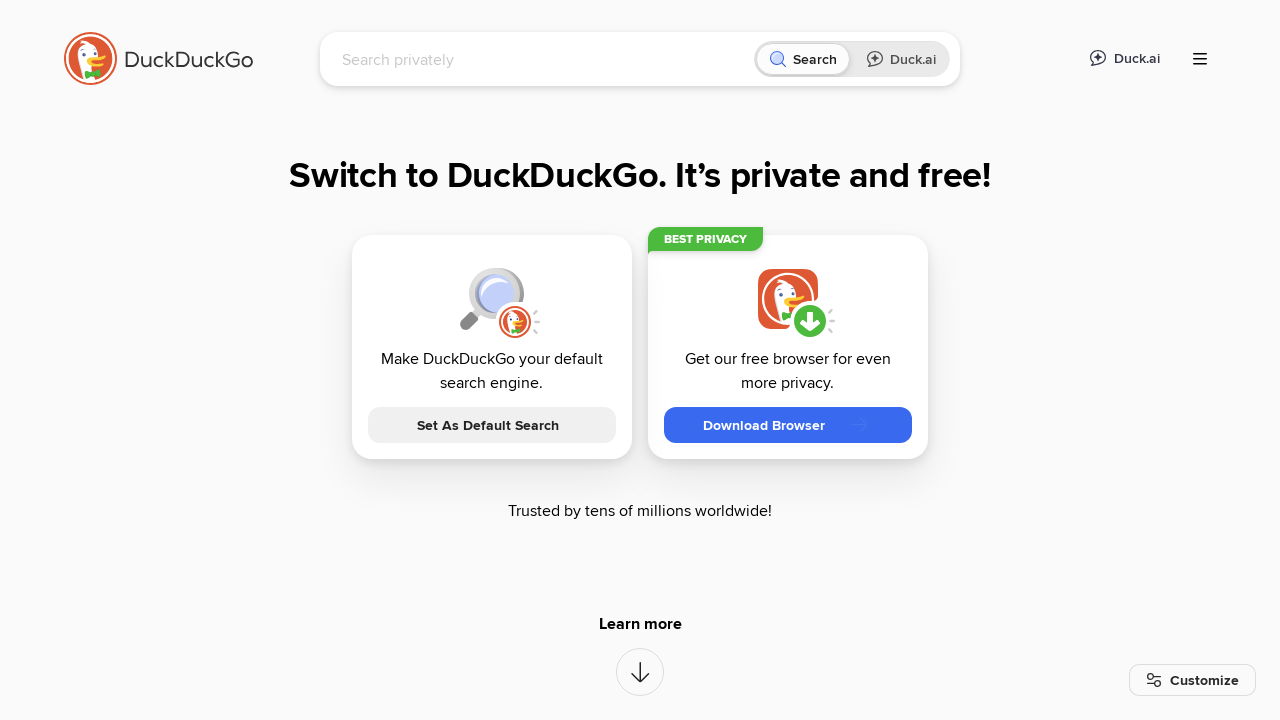

Retrieved page title to verify successful navigation to DuckDuckGo
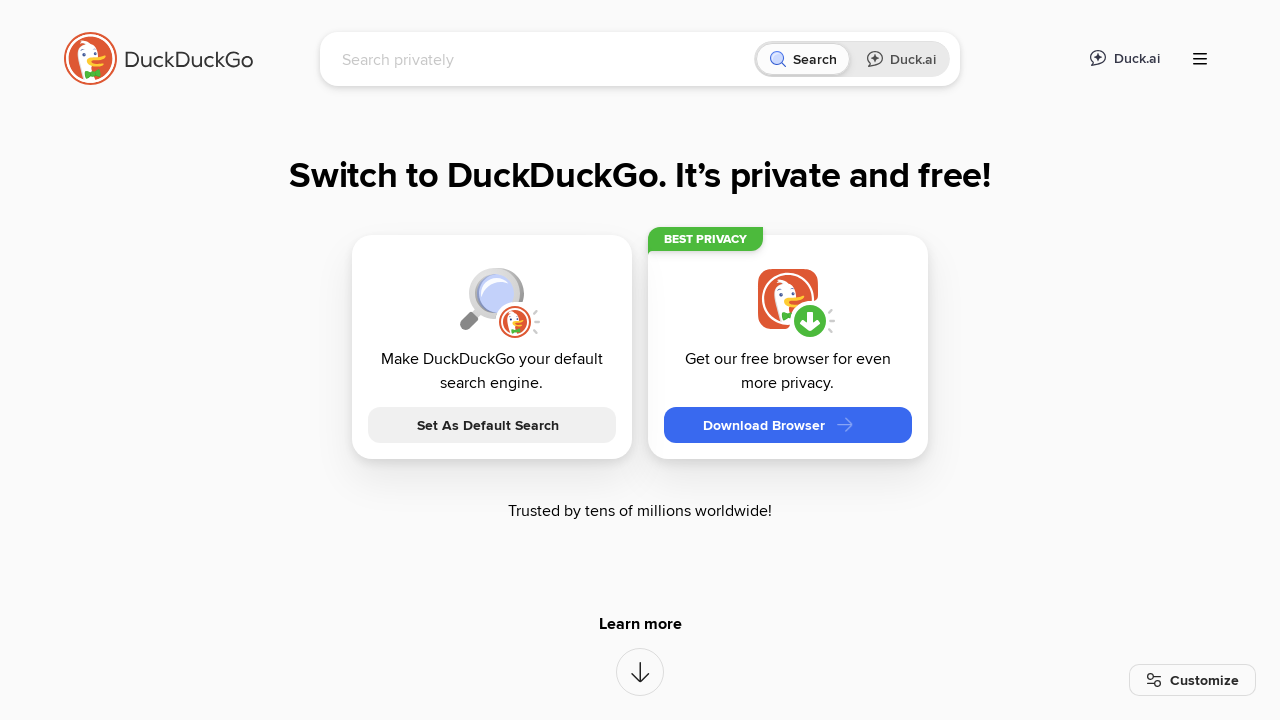

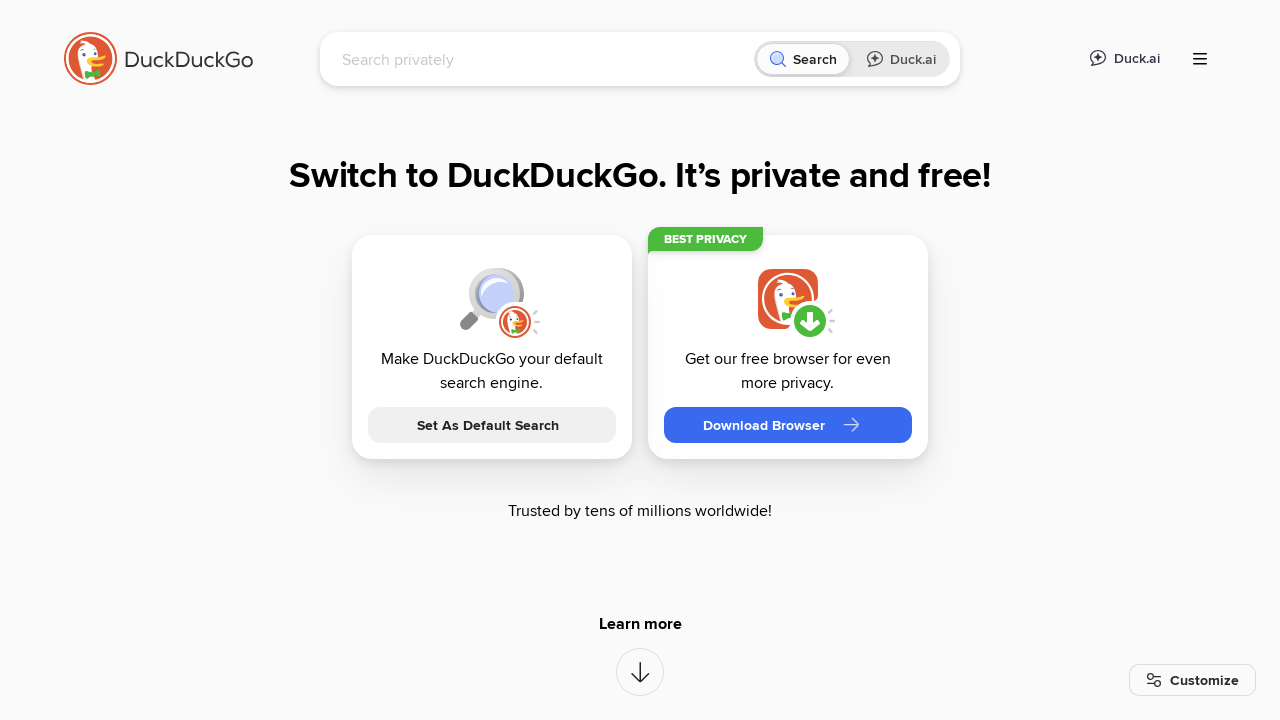